Tests table sorting functionality by clicking on column header and verifying sort order, then searches for a specific item ("Rice") across pages and retrieves its price

Starting URL: https://rahulshettyacademy.com/seleniumPractise/#/offers

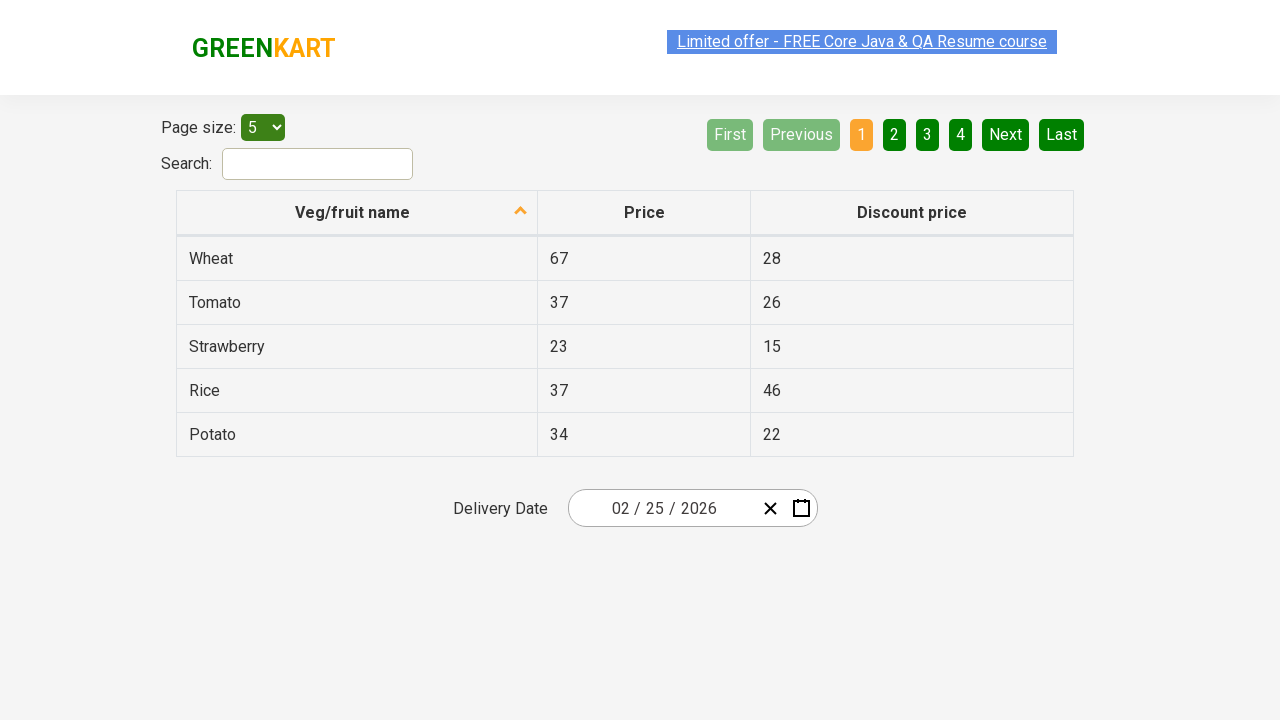

Clicked on first column header to sort table at (357, 213) on xpath=//tr/th[1]
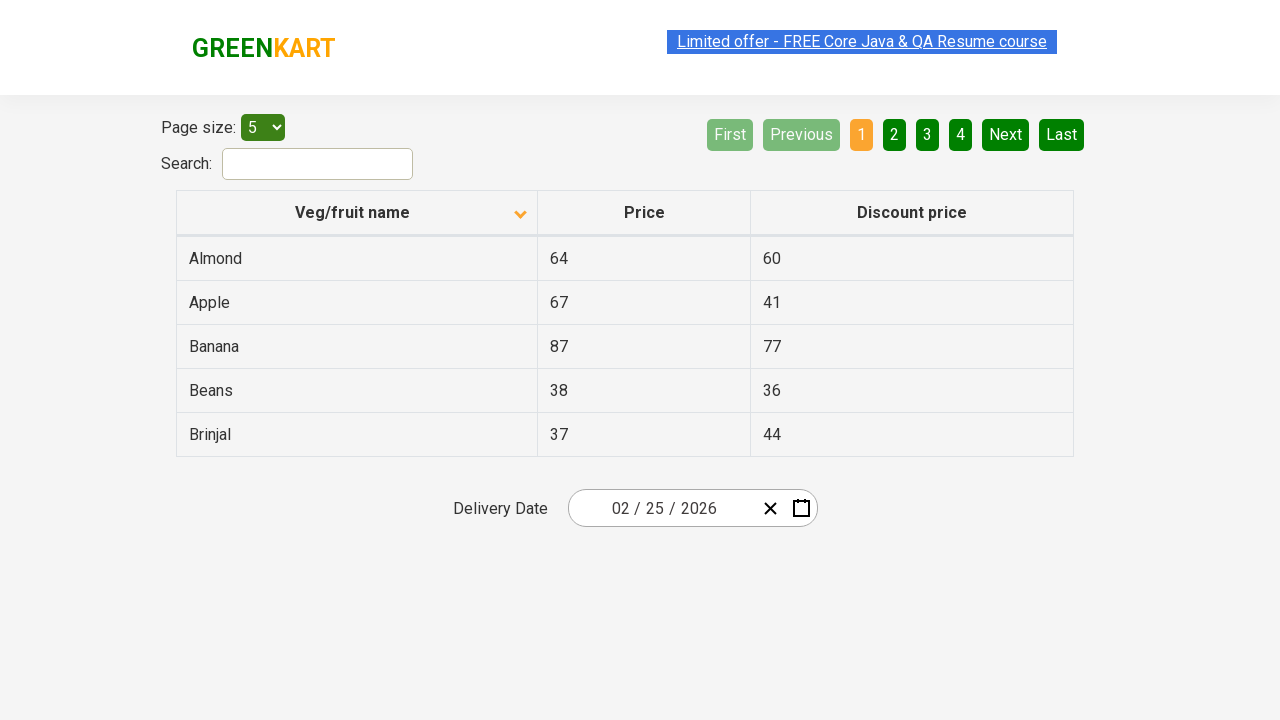

Retrieved all elements from first column
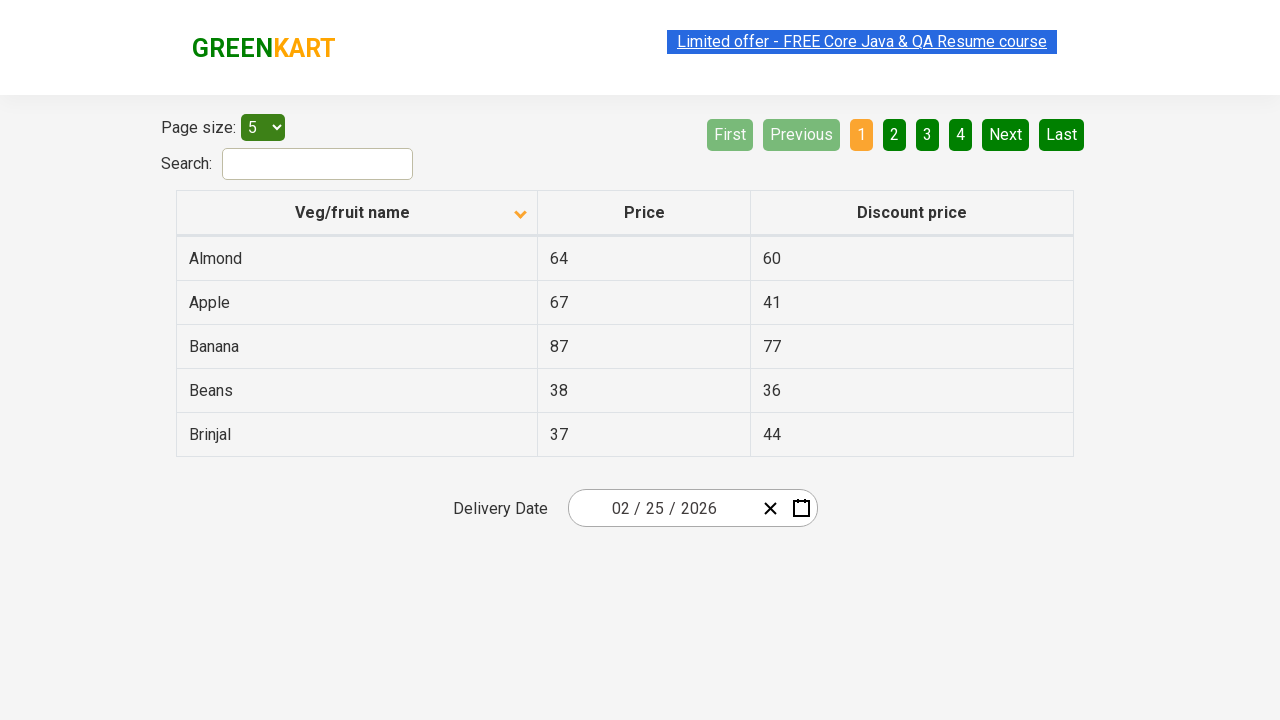

Extracted text content from all first column elements
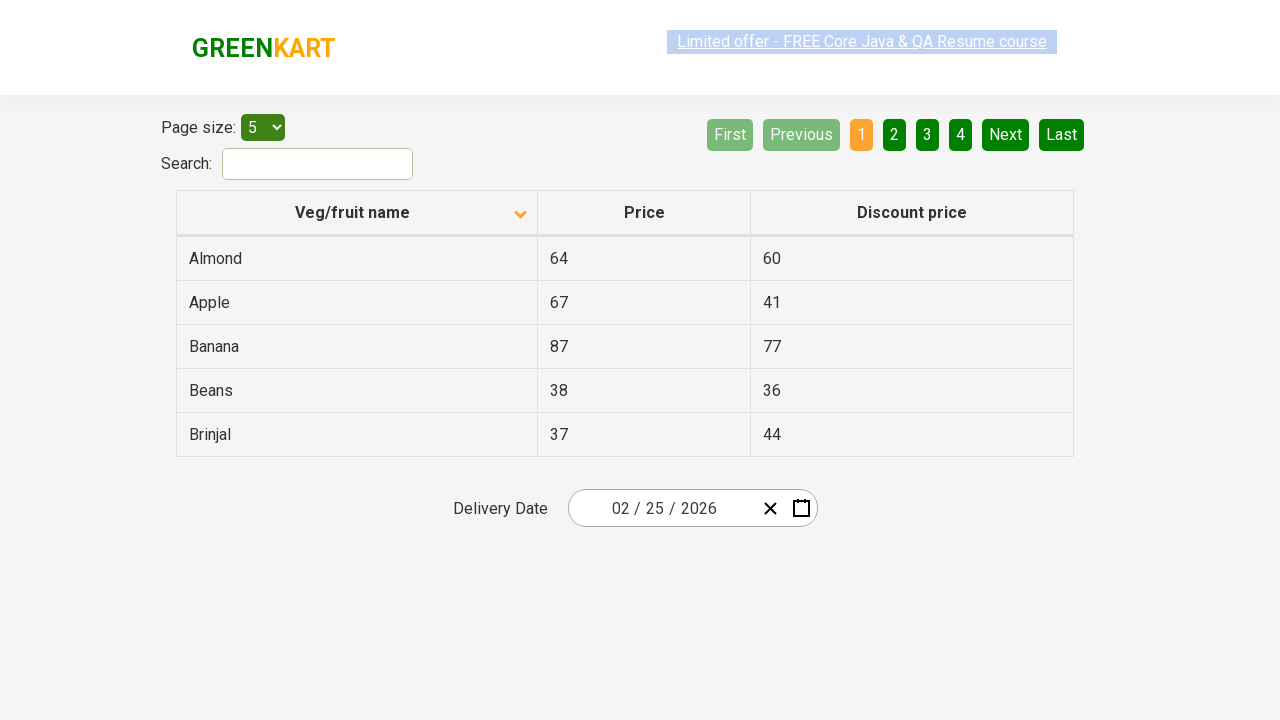

Created sorted reference list for comparison
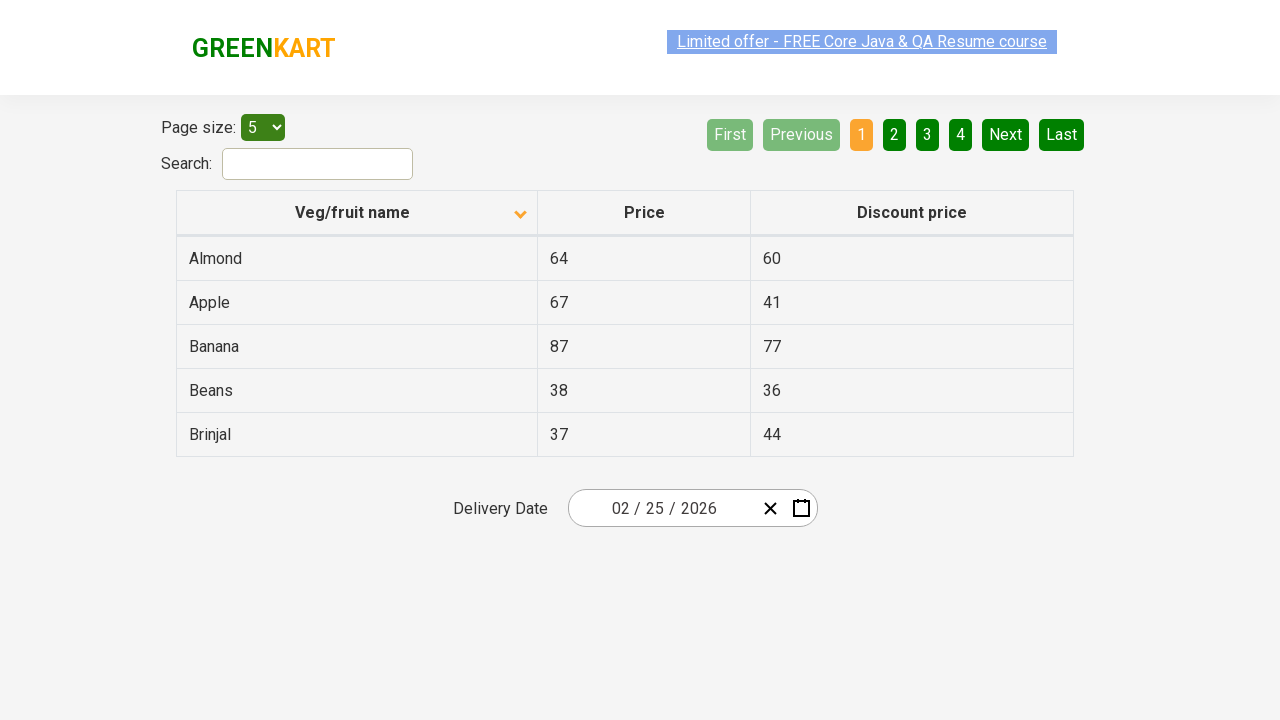

Verified table is sorted correctly in ascending order
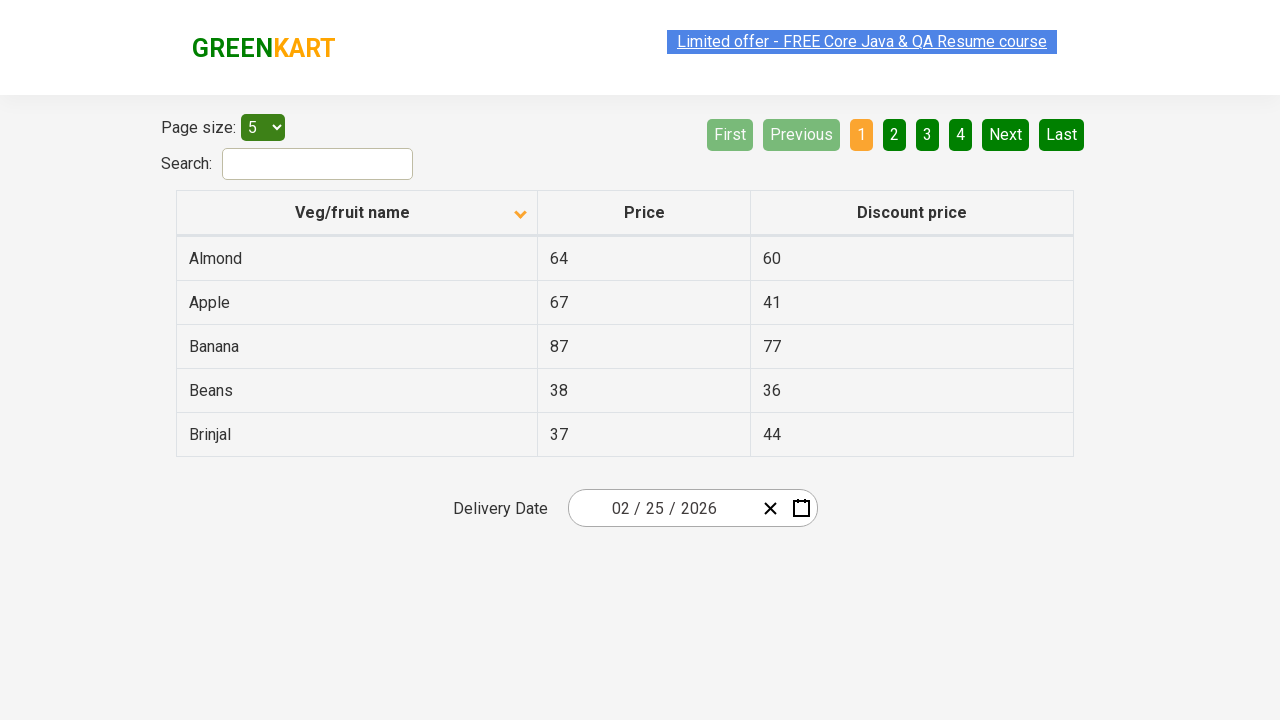

Retrieved all elements from first column for Rice search
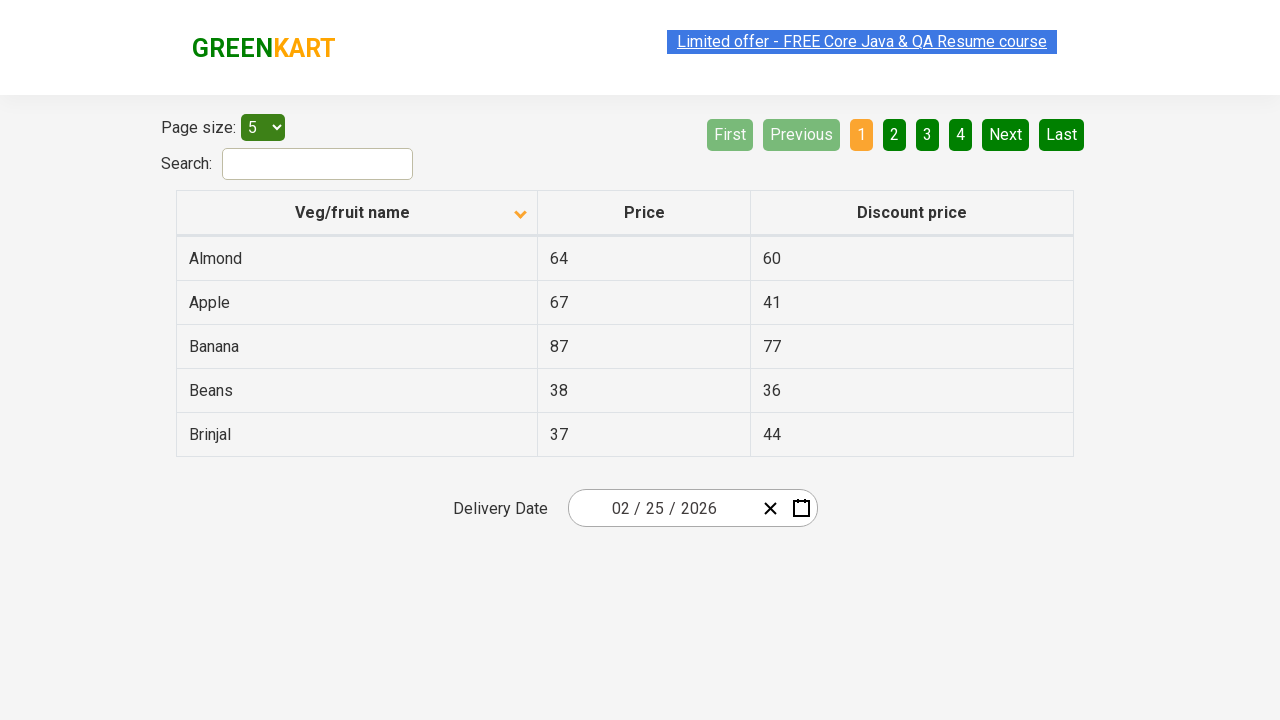

Rice not found on current page, navigated to next page at (1006, 134) on [aria-label='Next']
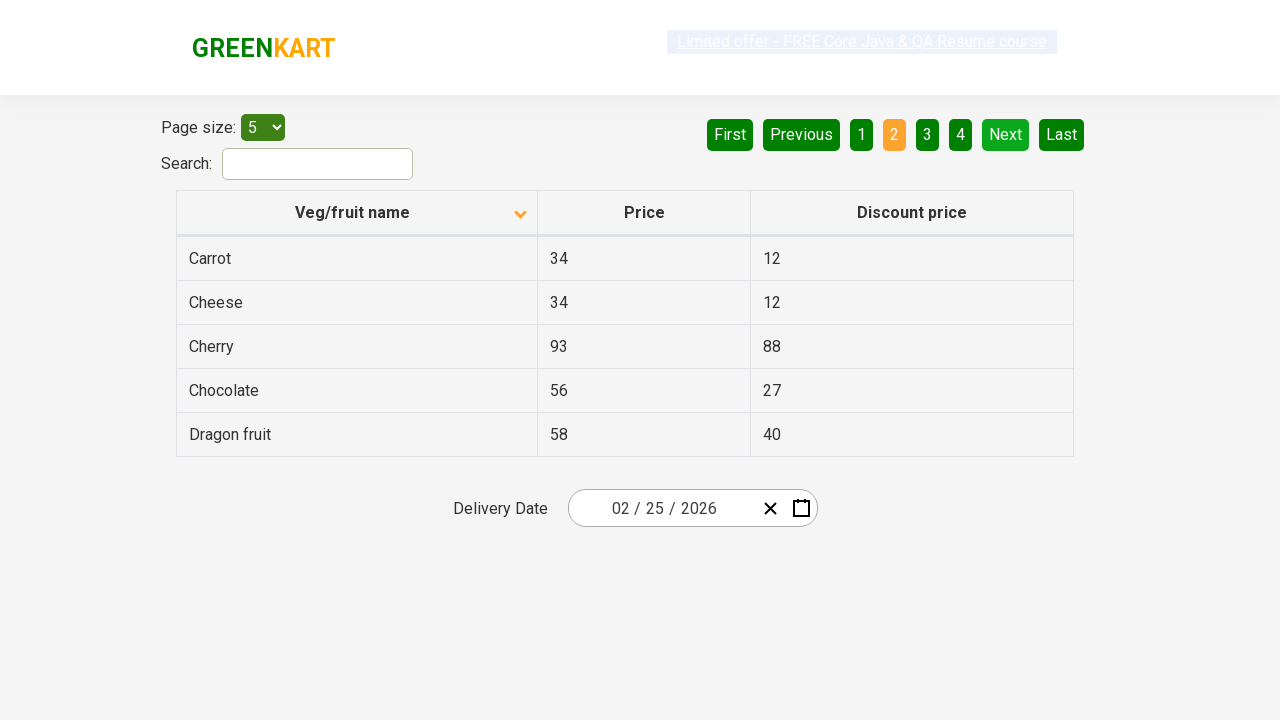

Retrieved all elements from first column for Rice search
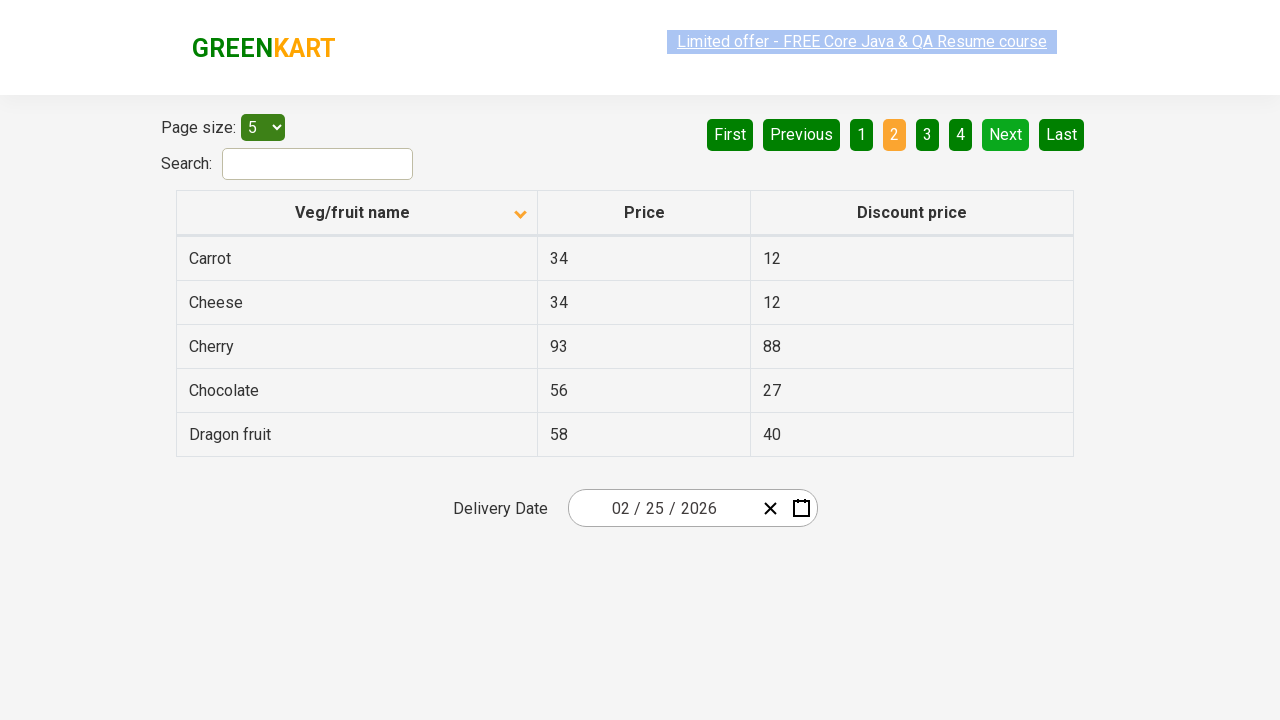

Rice not found on current page, navigated to next page at (1006, 134) on [aria-label='Next']
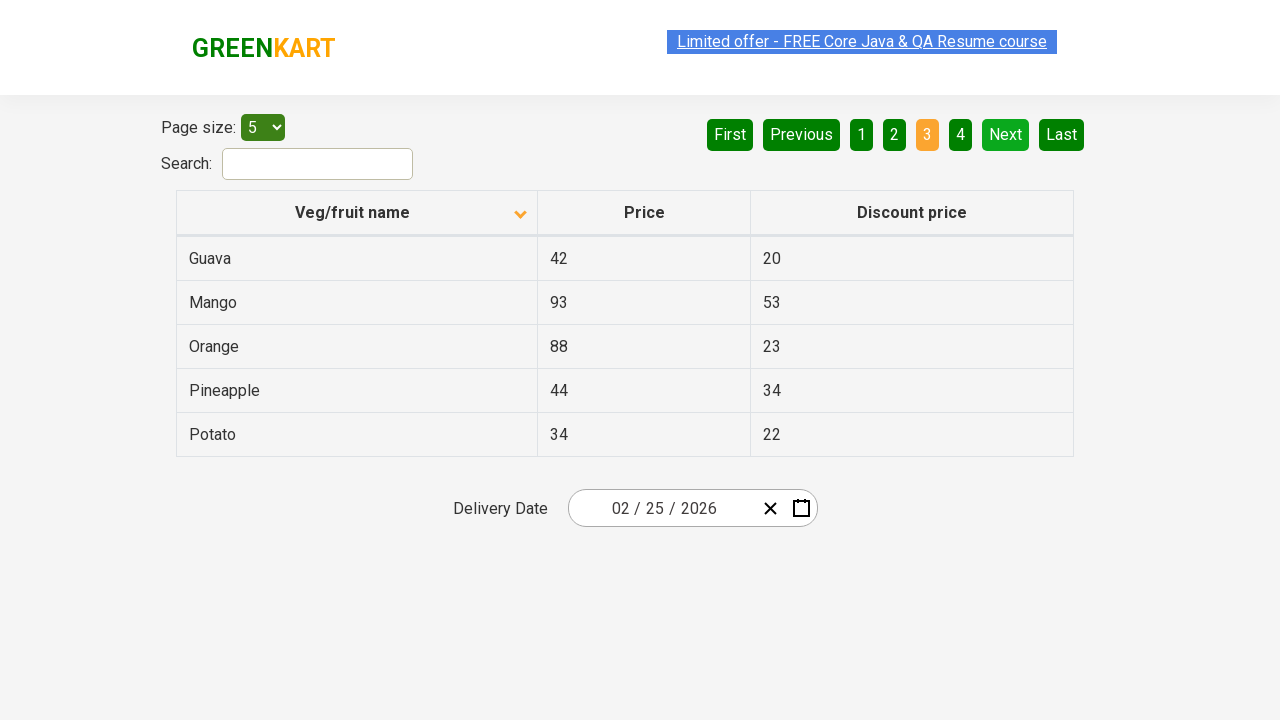

Retrieved all elements from first column for Rice search
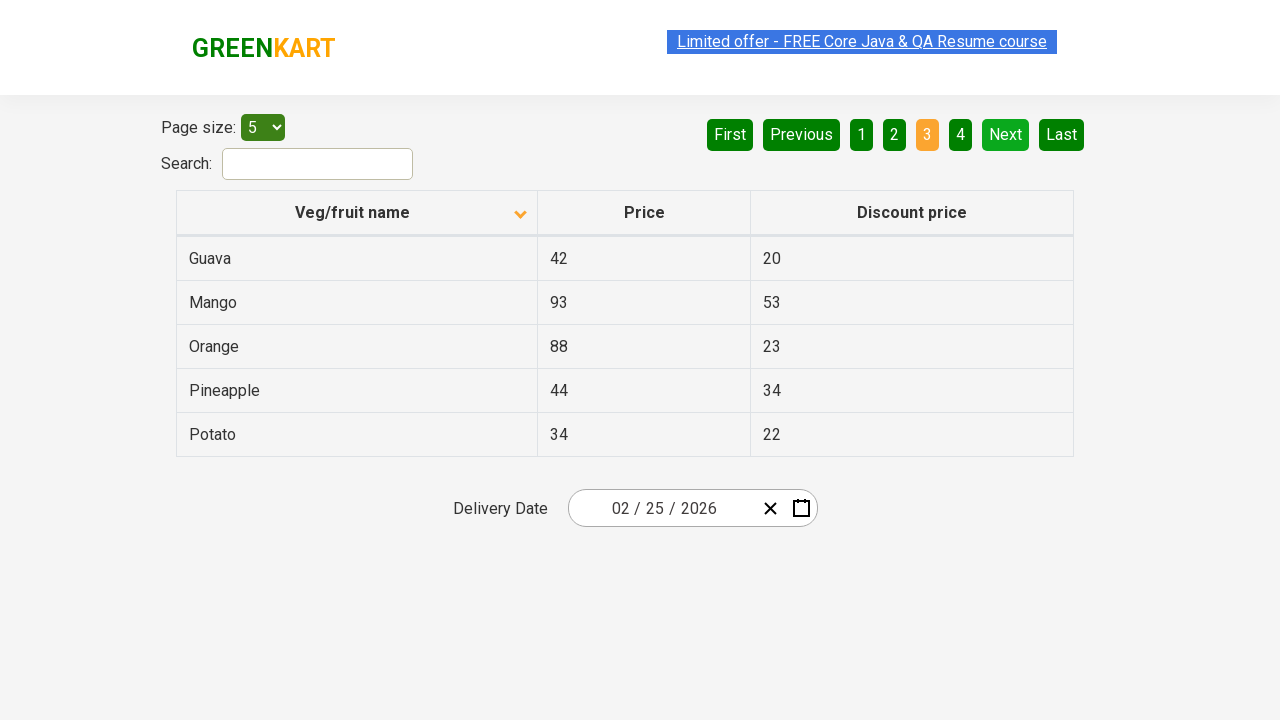

Rice not found on current page, navigated to next page at (1006, 134) on [aria-label='Next']
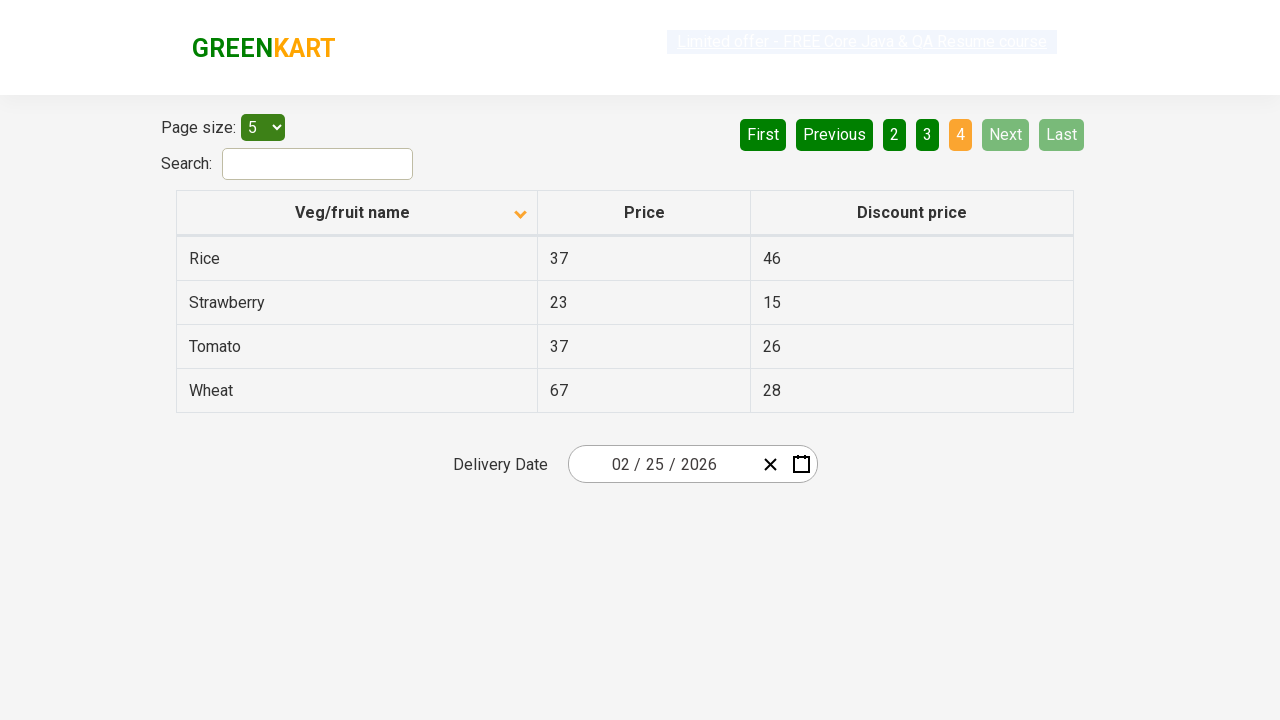

Retrieved all elements from first column for Rice search
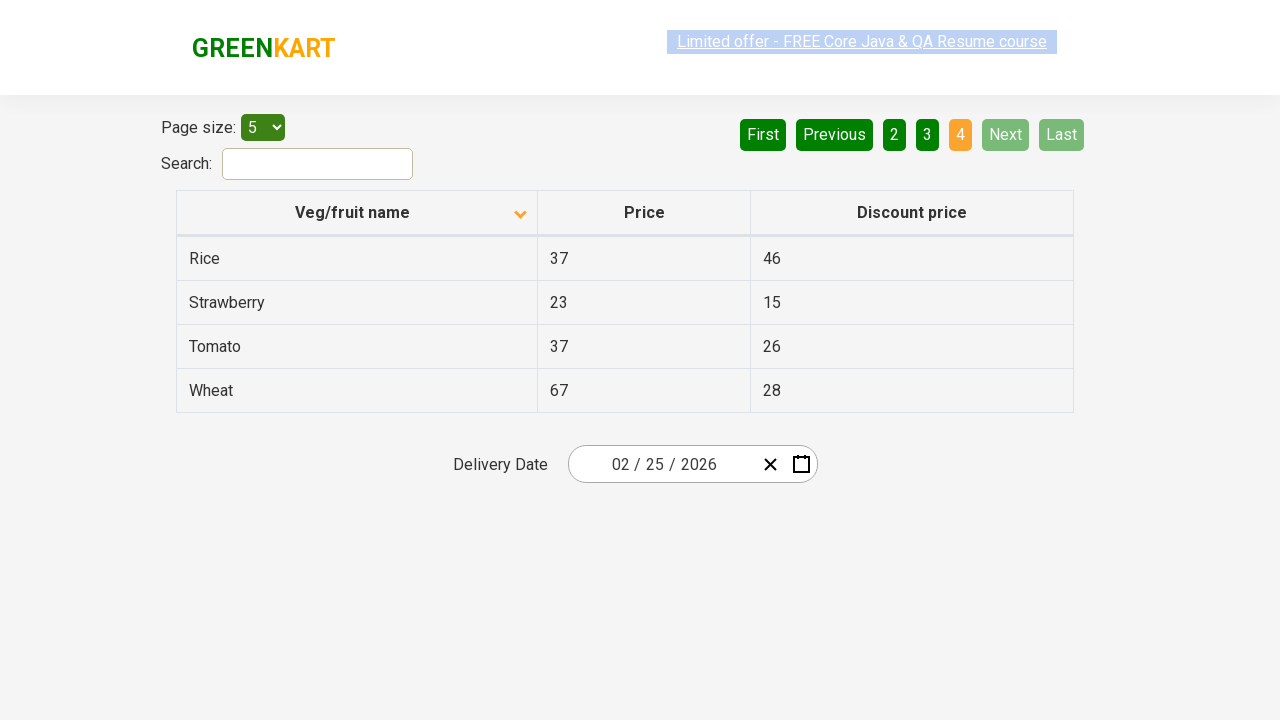

Found 'Rice' item and extracted its price
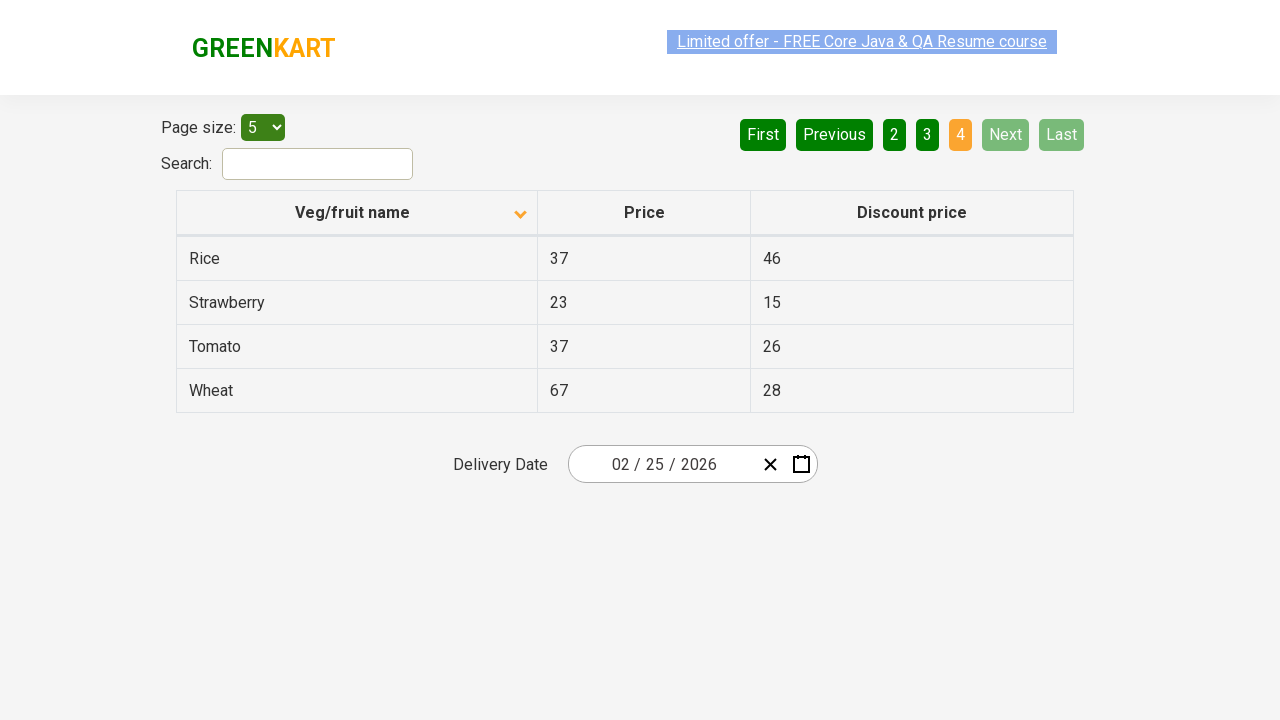

Printed Rice price(s): ['37']
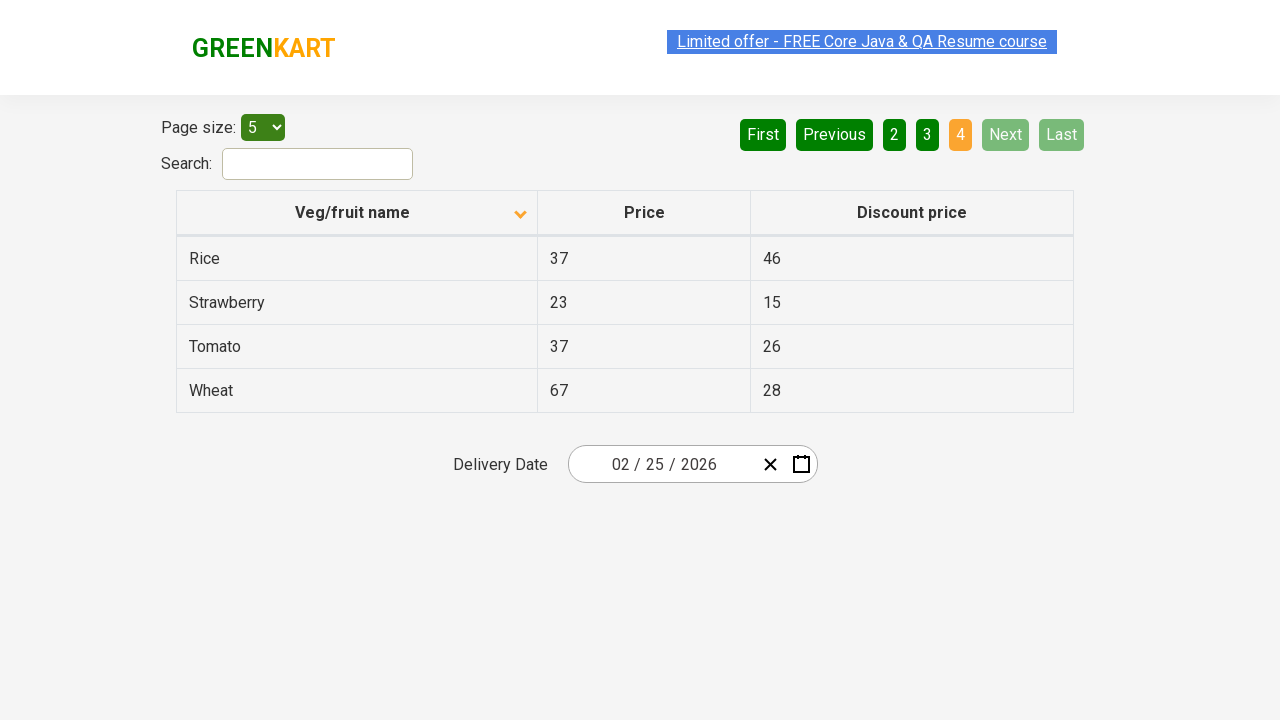

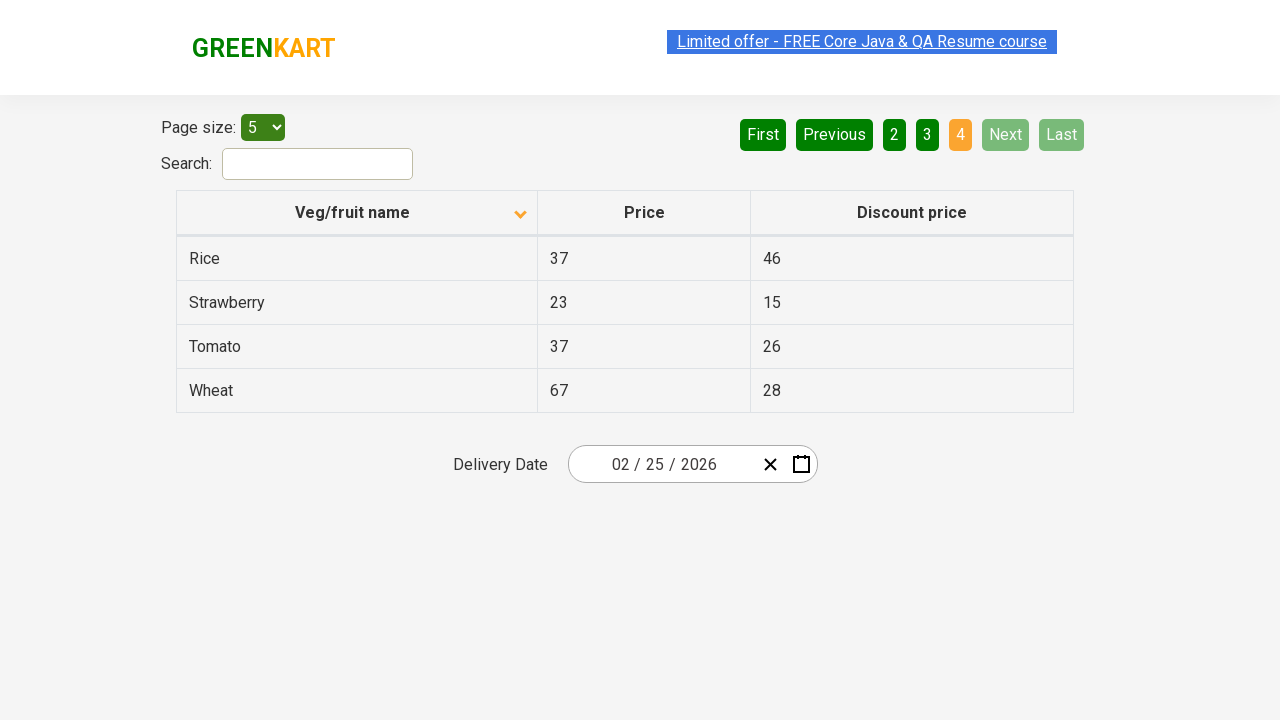